Tests hover functionality on an element

Starting URL: https://selenium.dev/selenium/web/mouse_interaction.html

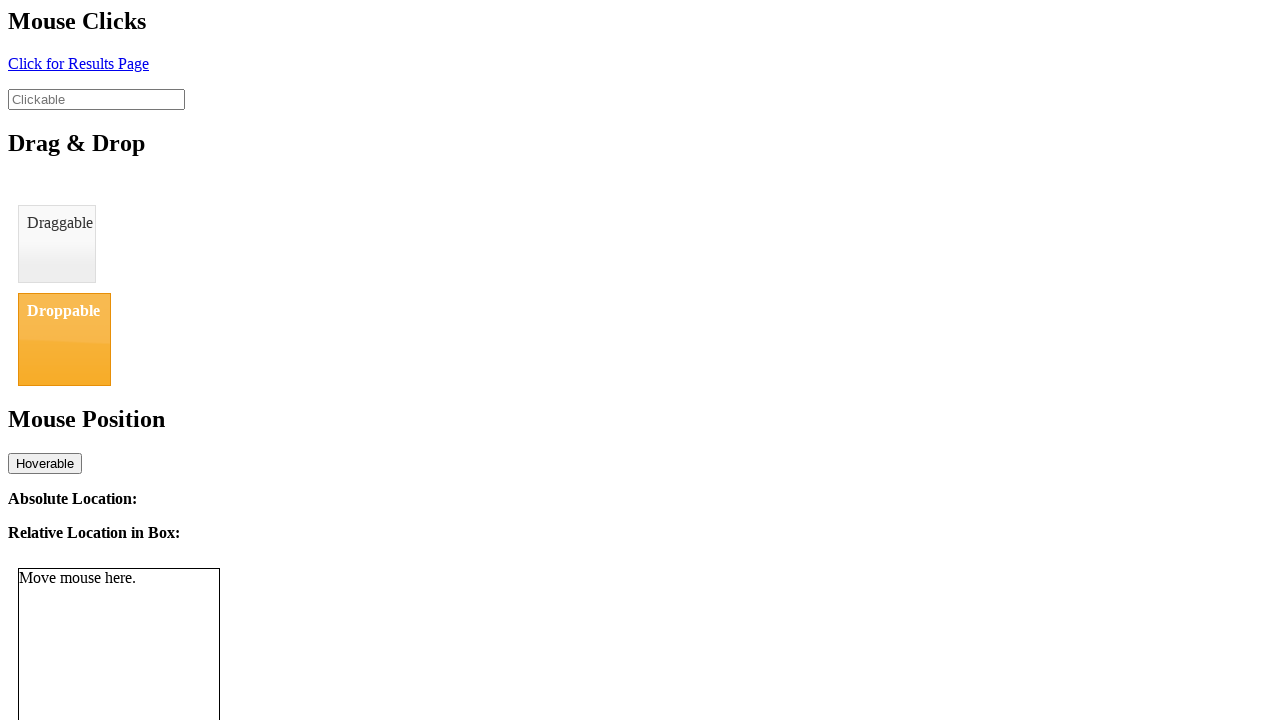

Hovered over the hoverable element with id 'hover' at (45, 463) on #hover
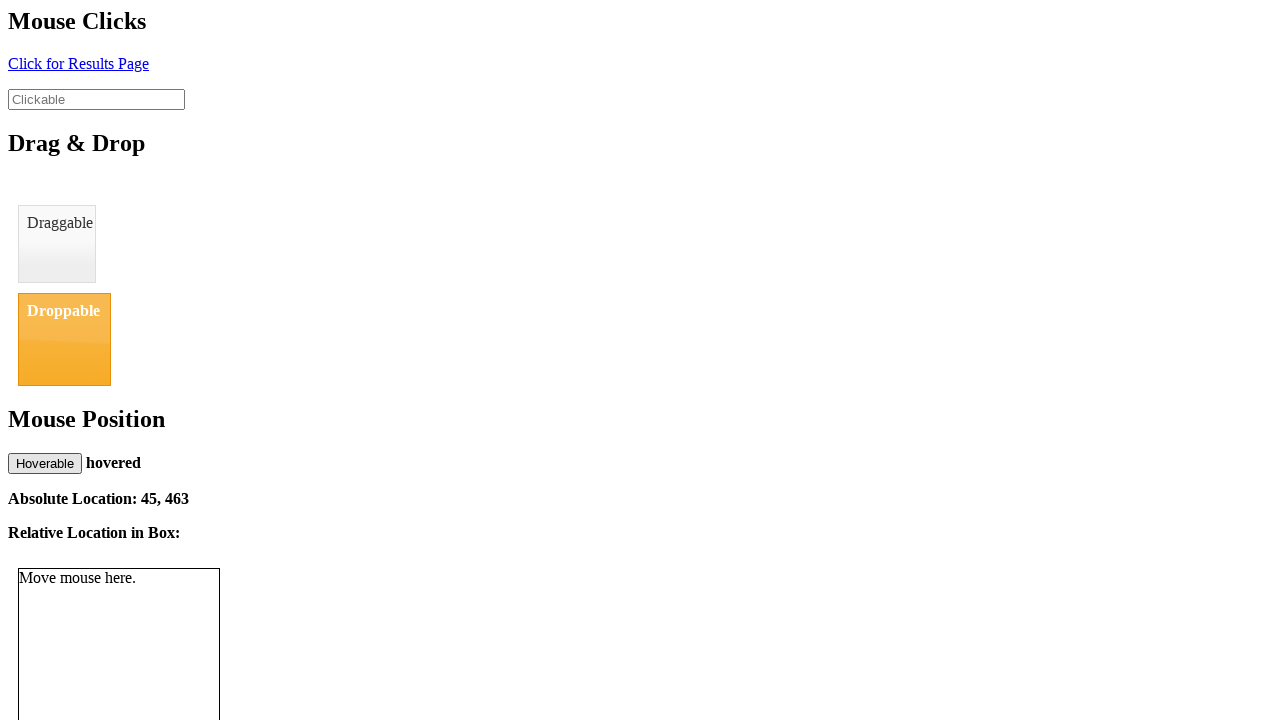

Verified that hover status element displayed 'hovered' text
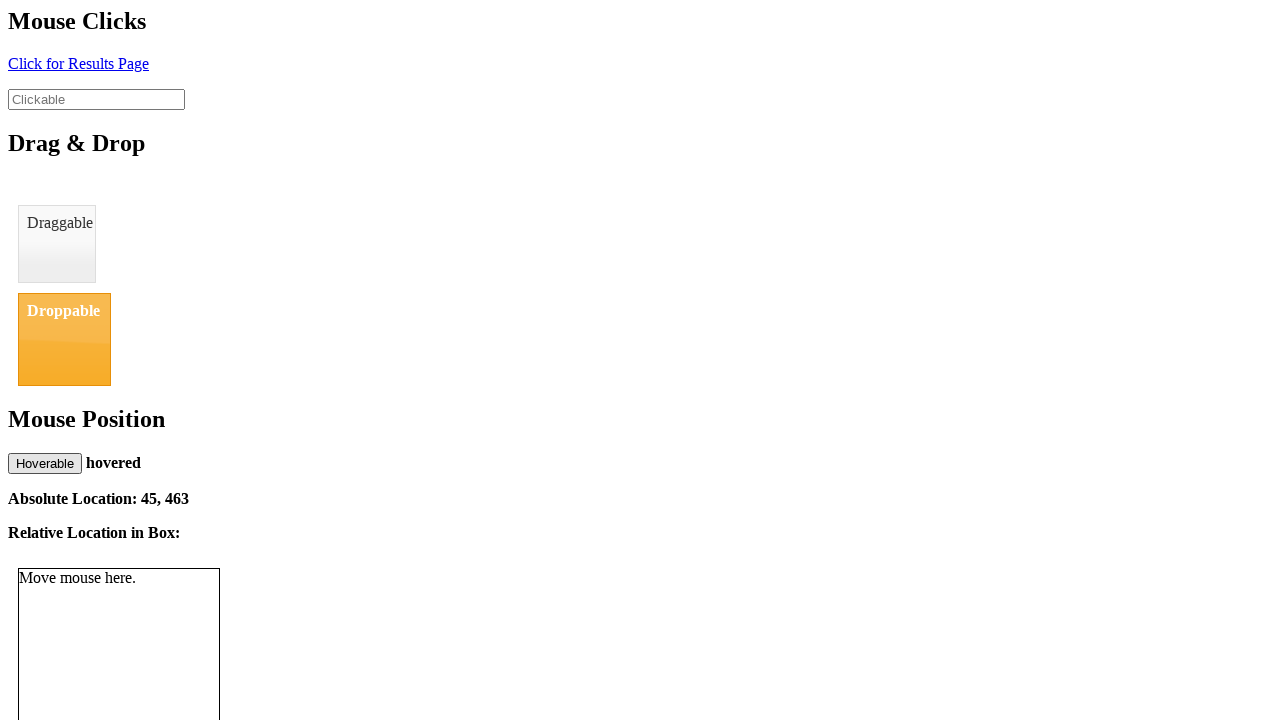

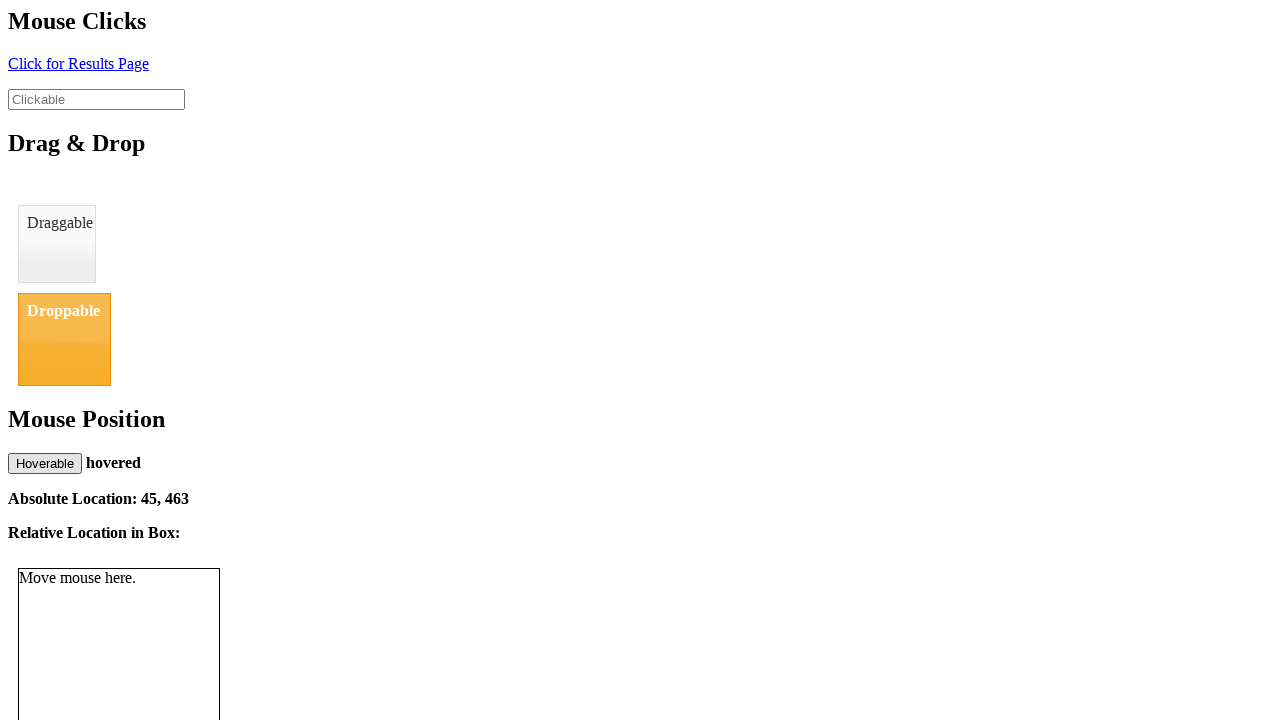